Tests that user can click the Impressive radio button and verifies it becomes checked

Starting URL: https://demoqa.com/radio-button

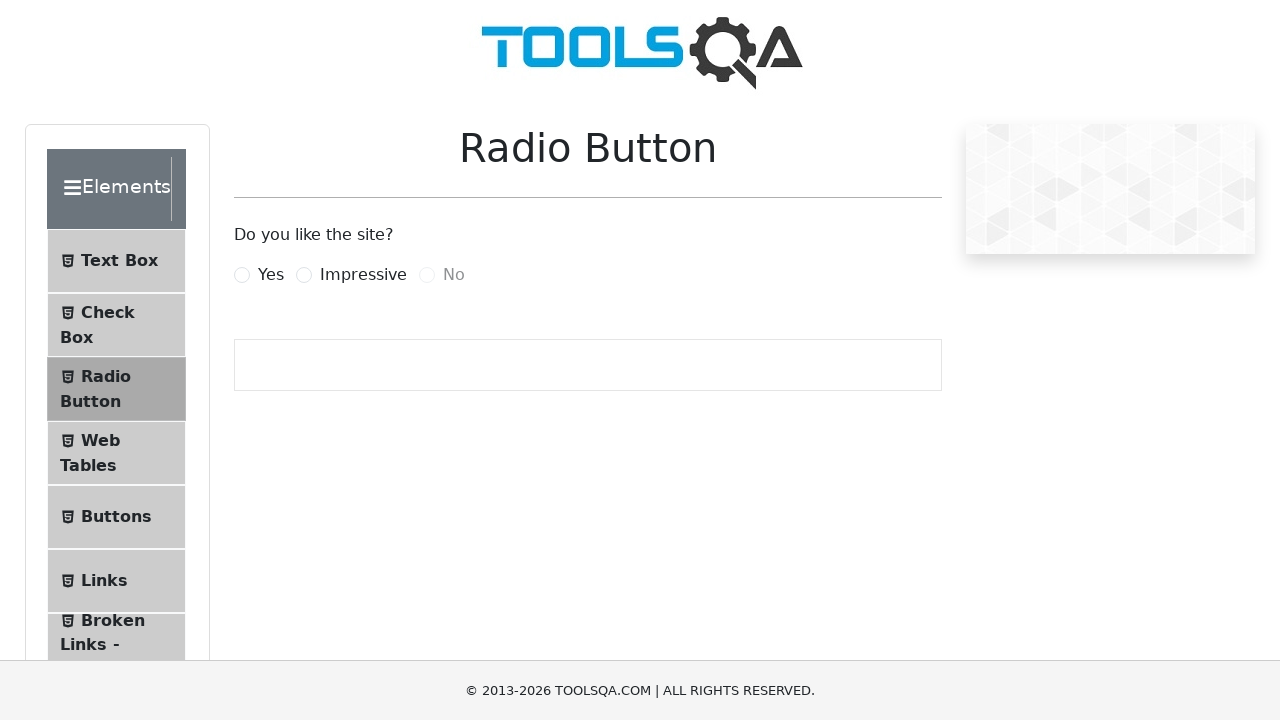

Clicked the Impressive radio button at (363, 275) on label[for='impressiveRadio']
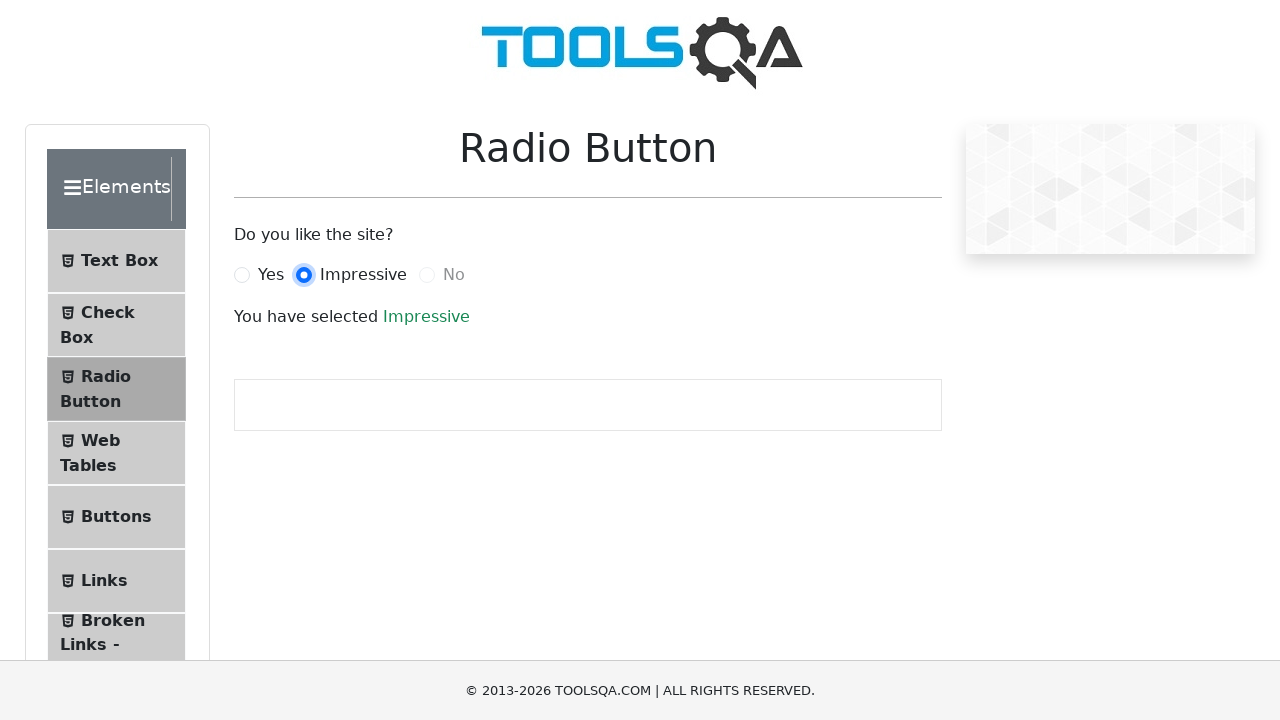

Verified success message 'You have selected Impressive' appeared
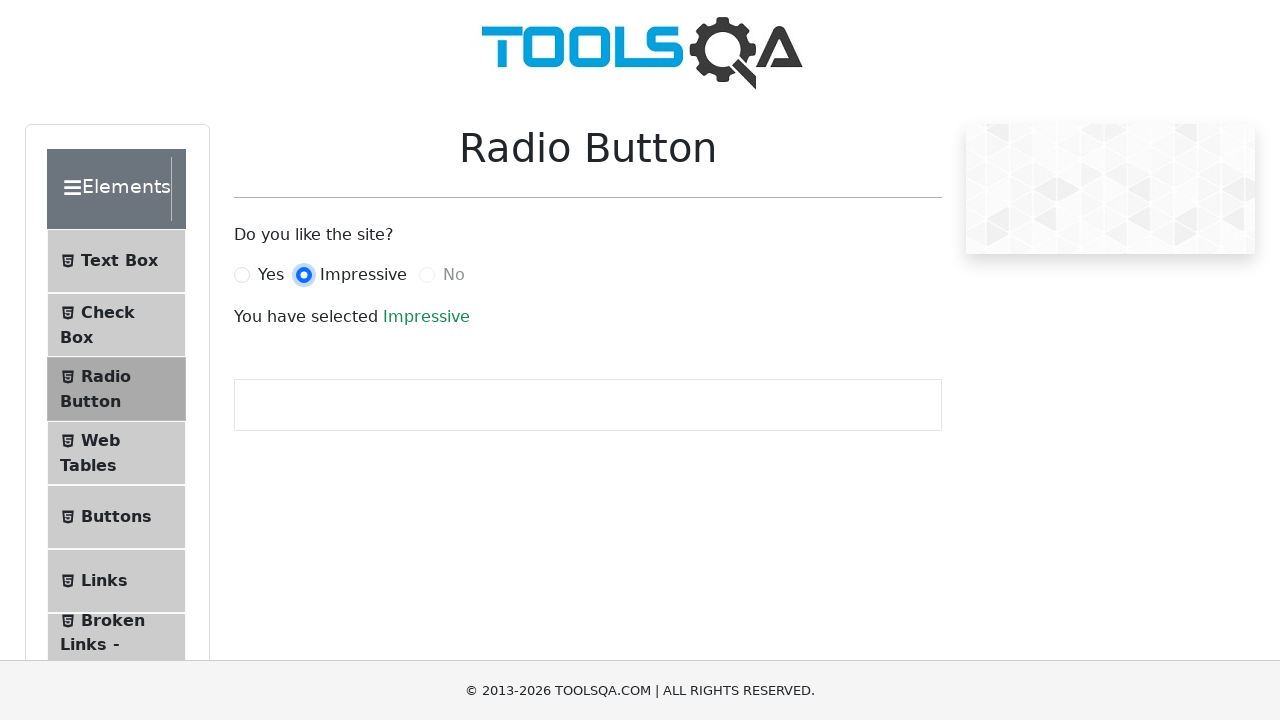

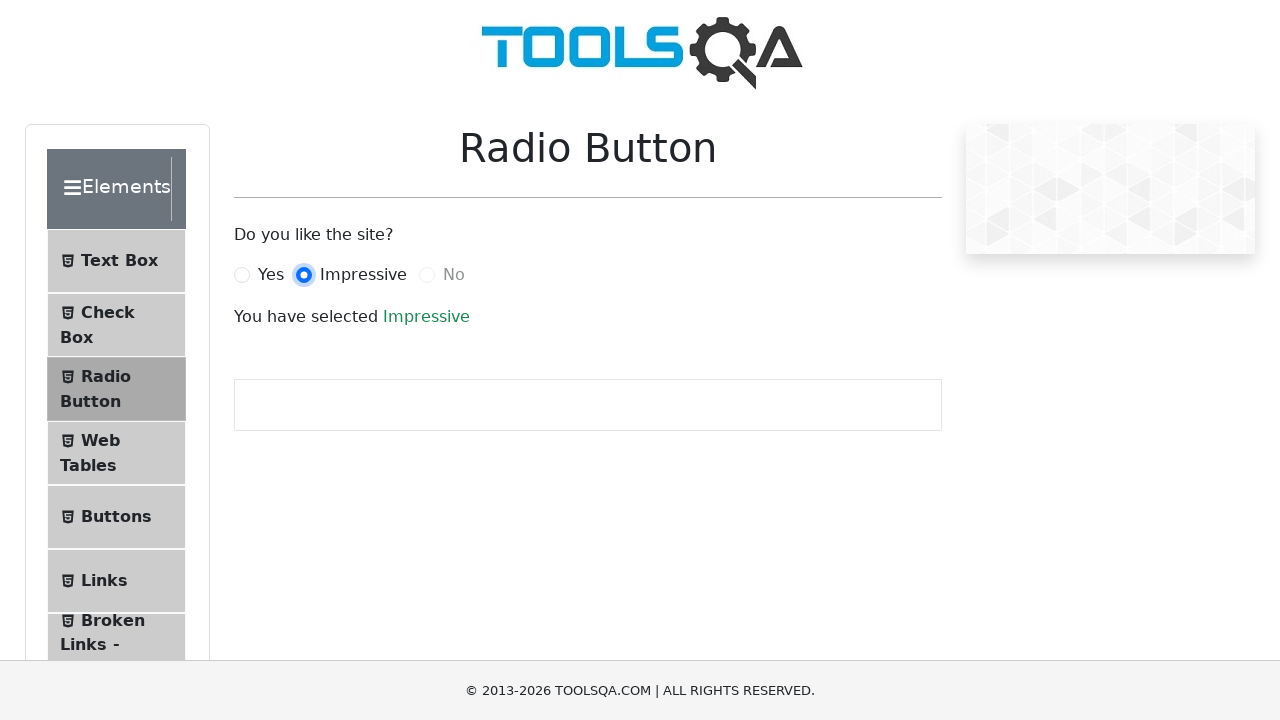